Tests that login with invalid credentials displays an error message, validating authentication error handling.

Starting URL: https://www.saucedemo.com/

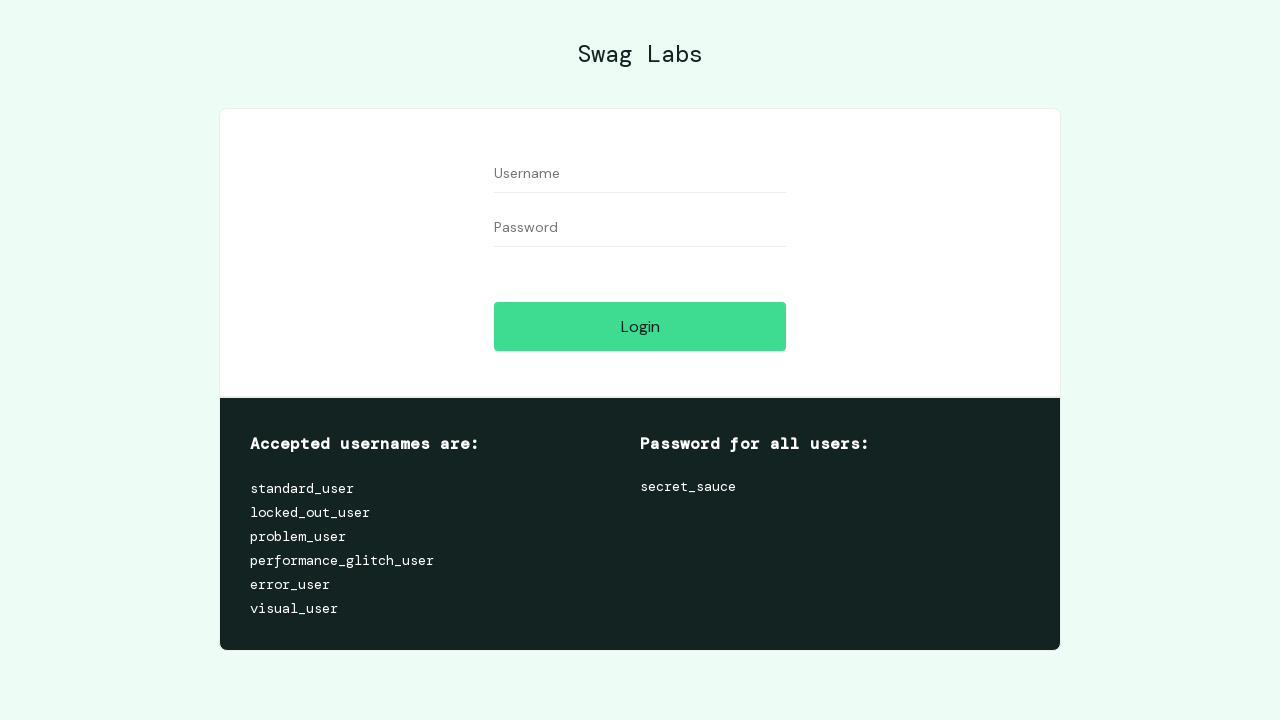

Clicked on username input field at (640, 174) on [data-test="username"]
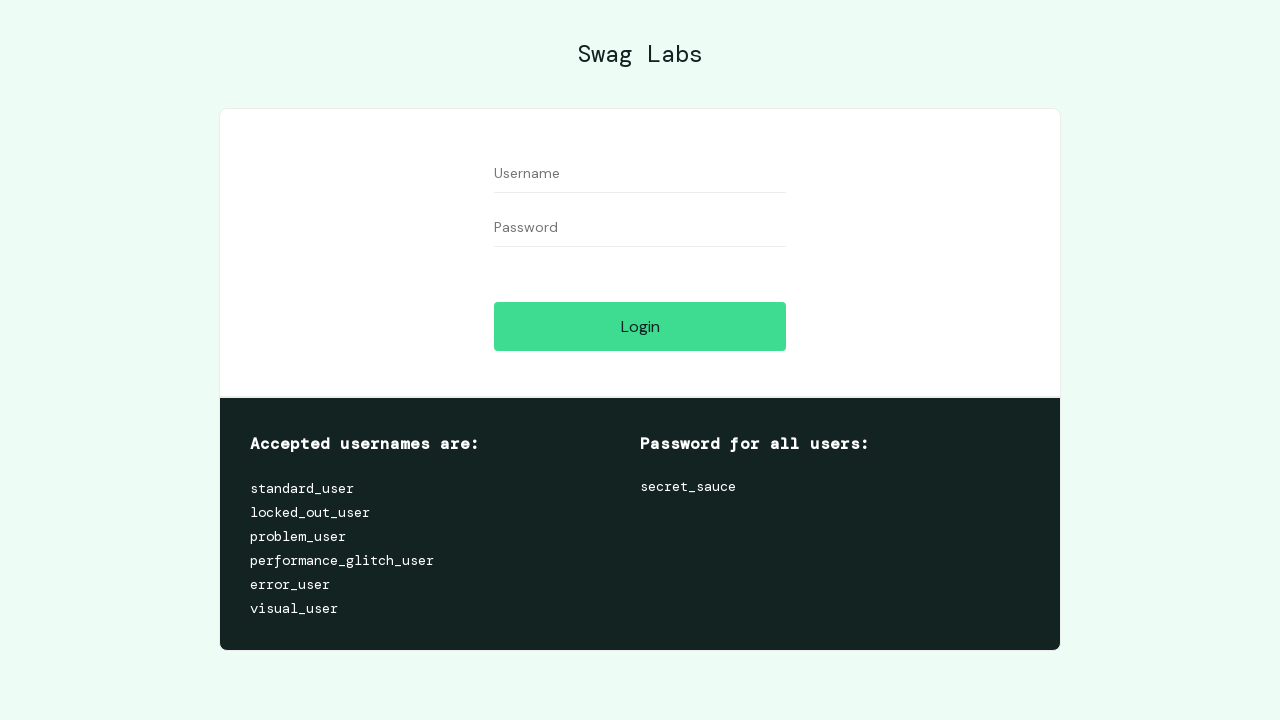

Filled username field with invalid credentials 'invaliduser847' on [data-test="username"]
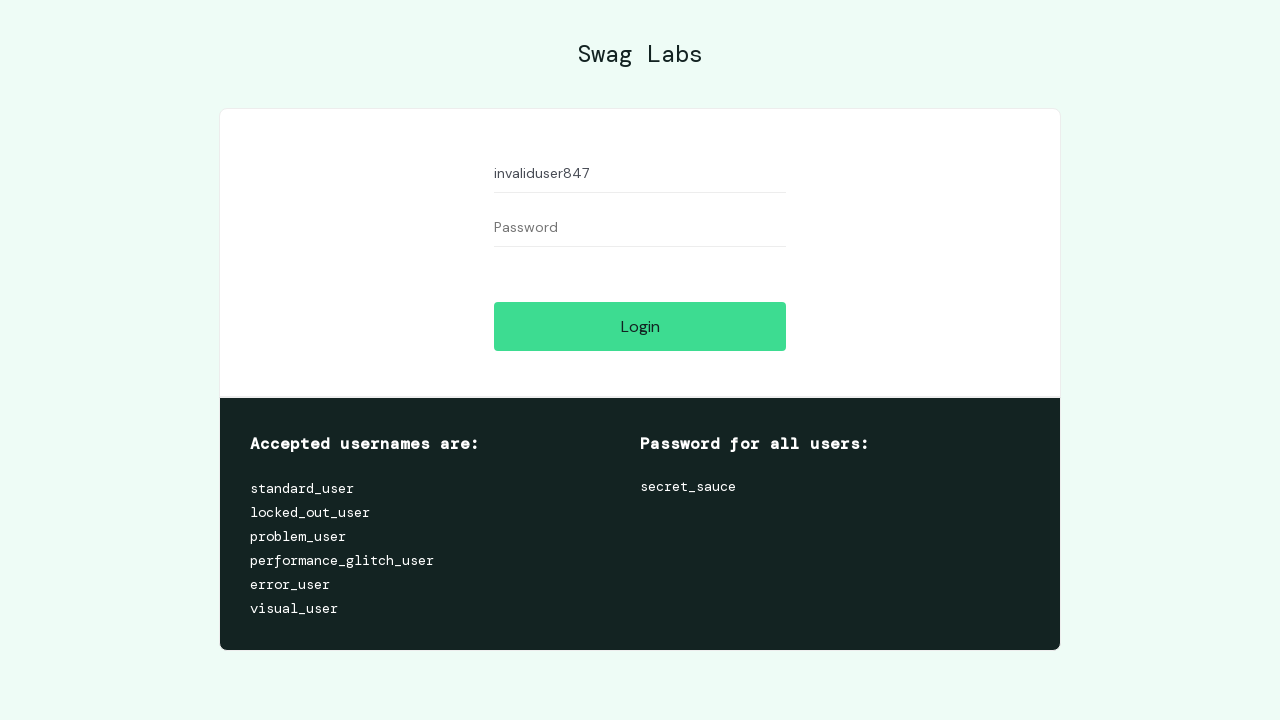

Clicked on password input field at (640, 228) on [data-test="password"]
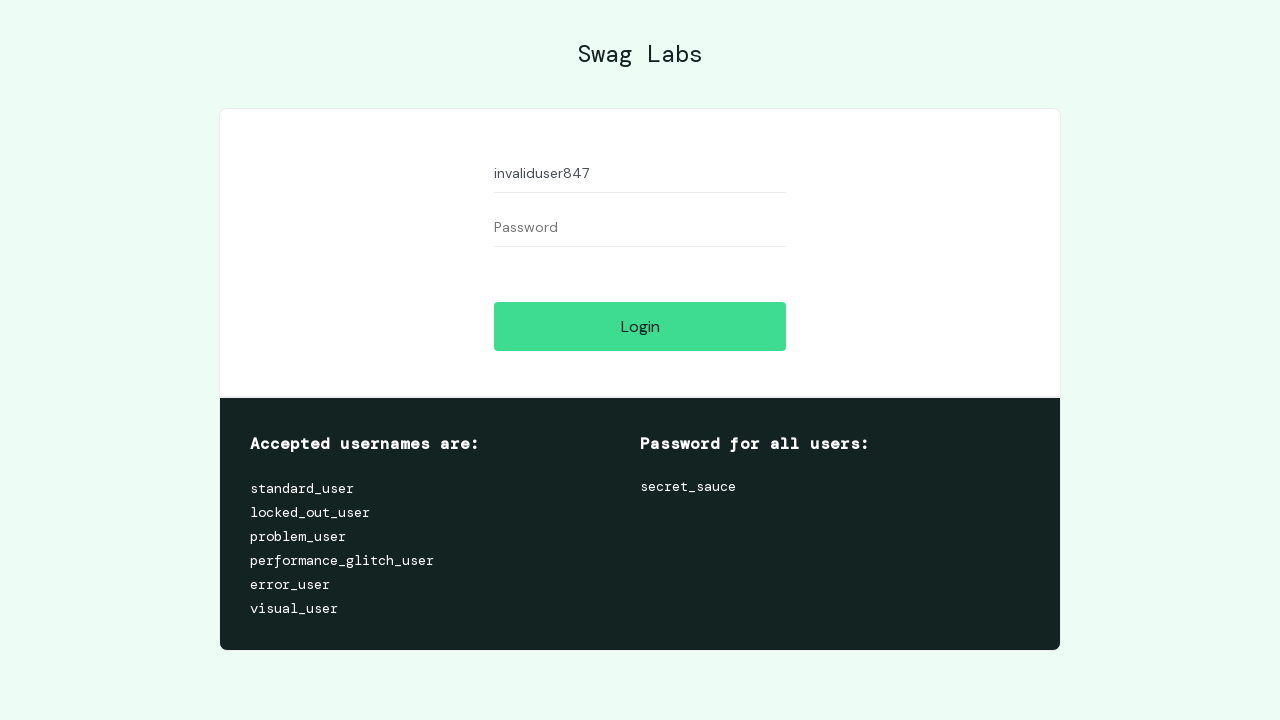

Filled password field with invalid credentials 'wrongpass123' on [data-test="password"]
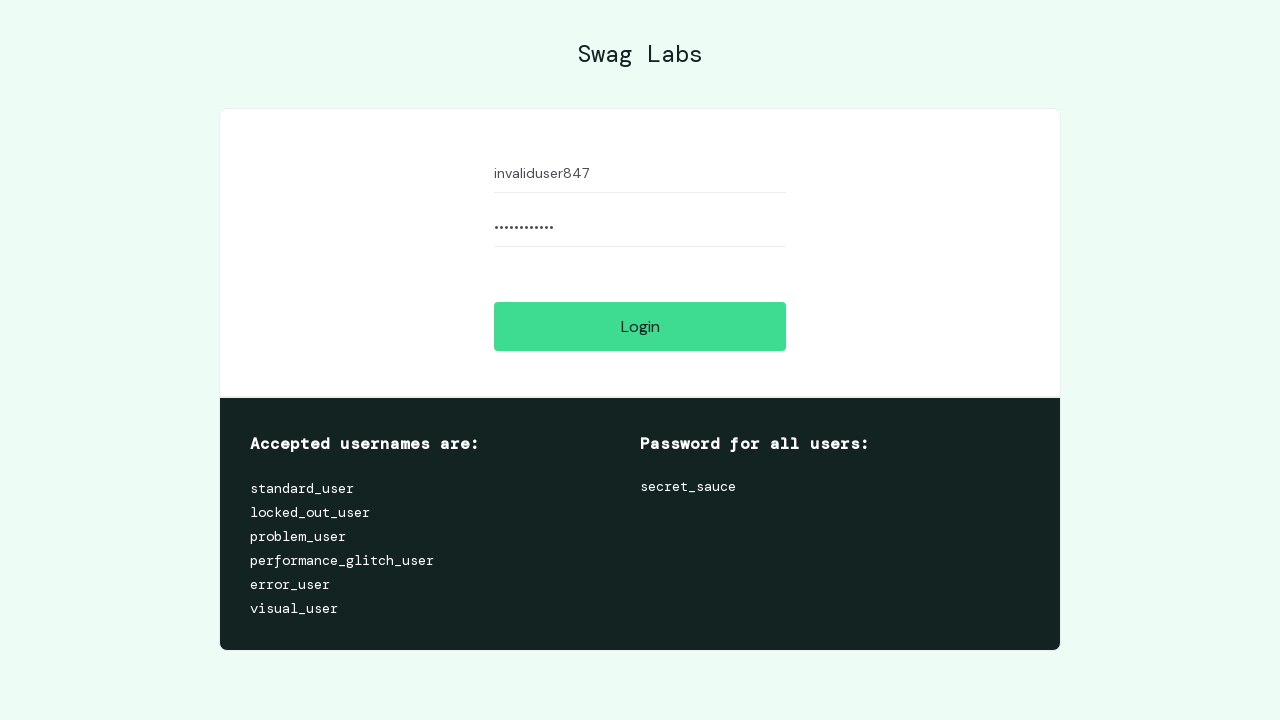

Clicked login button to attempt authentication with wrong credentials at (640, 326) on [data-test="login-button"]
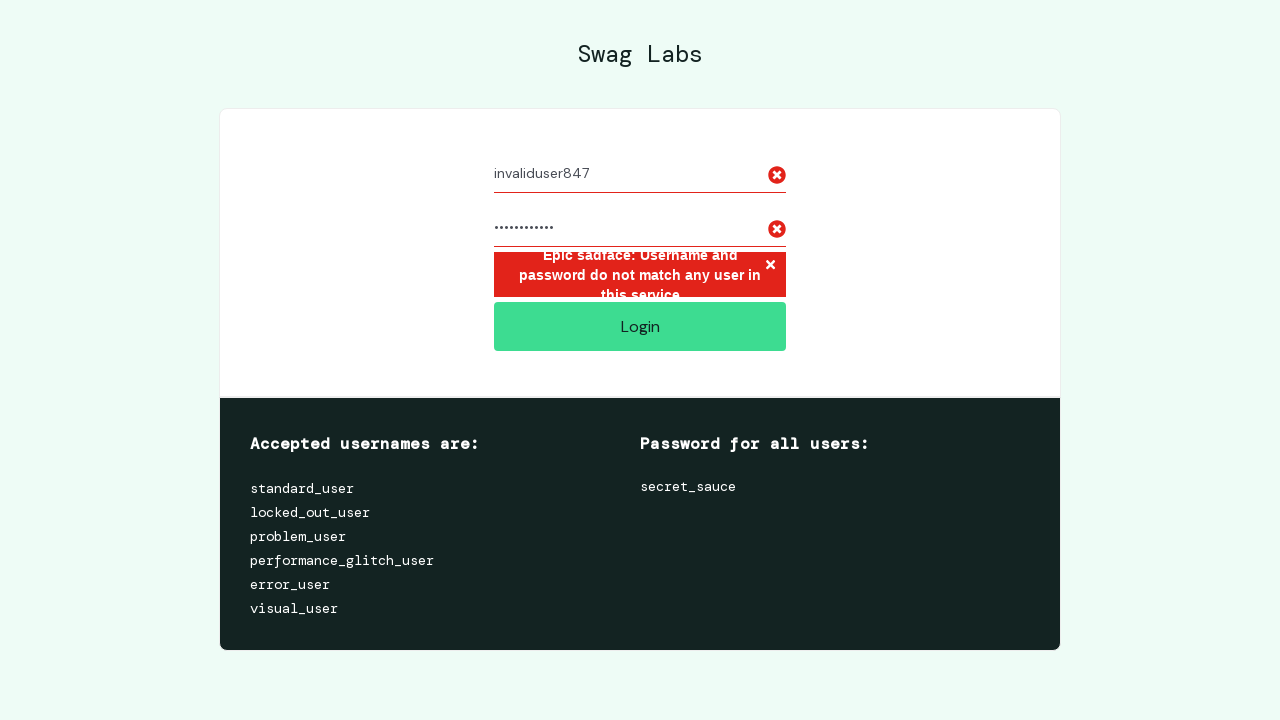

Error message displayed confirming authentication error handling
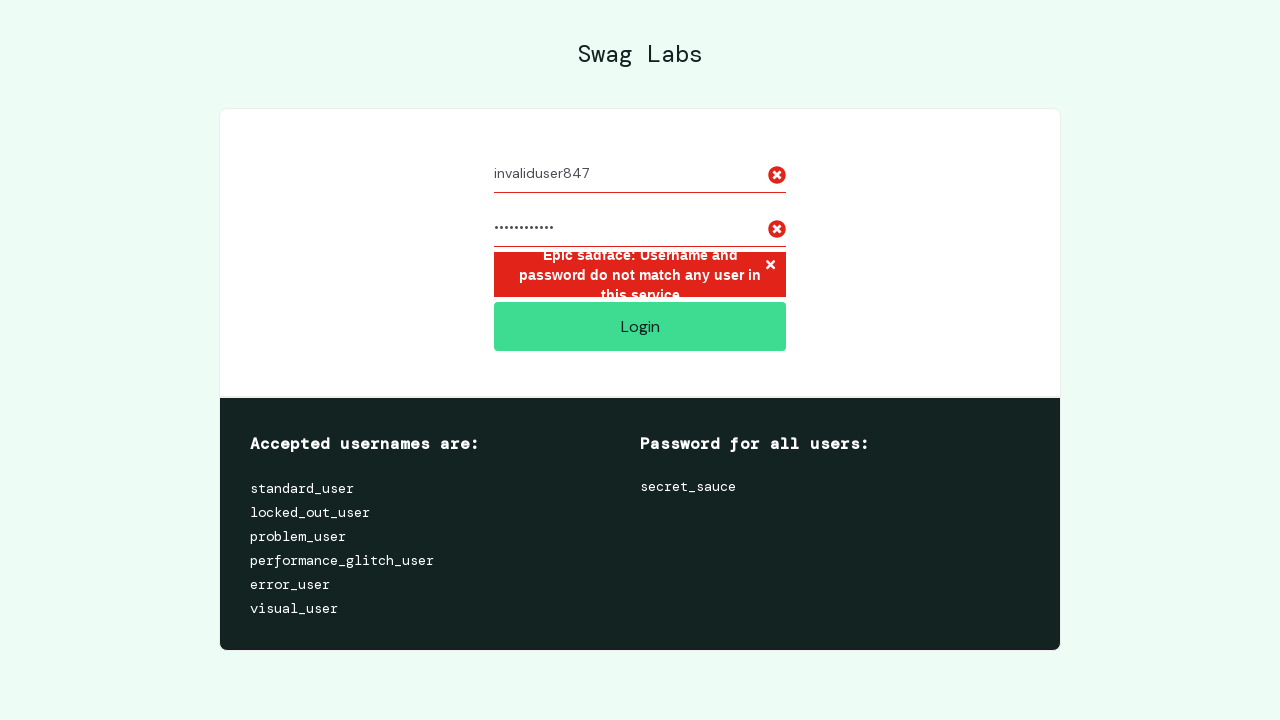

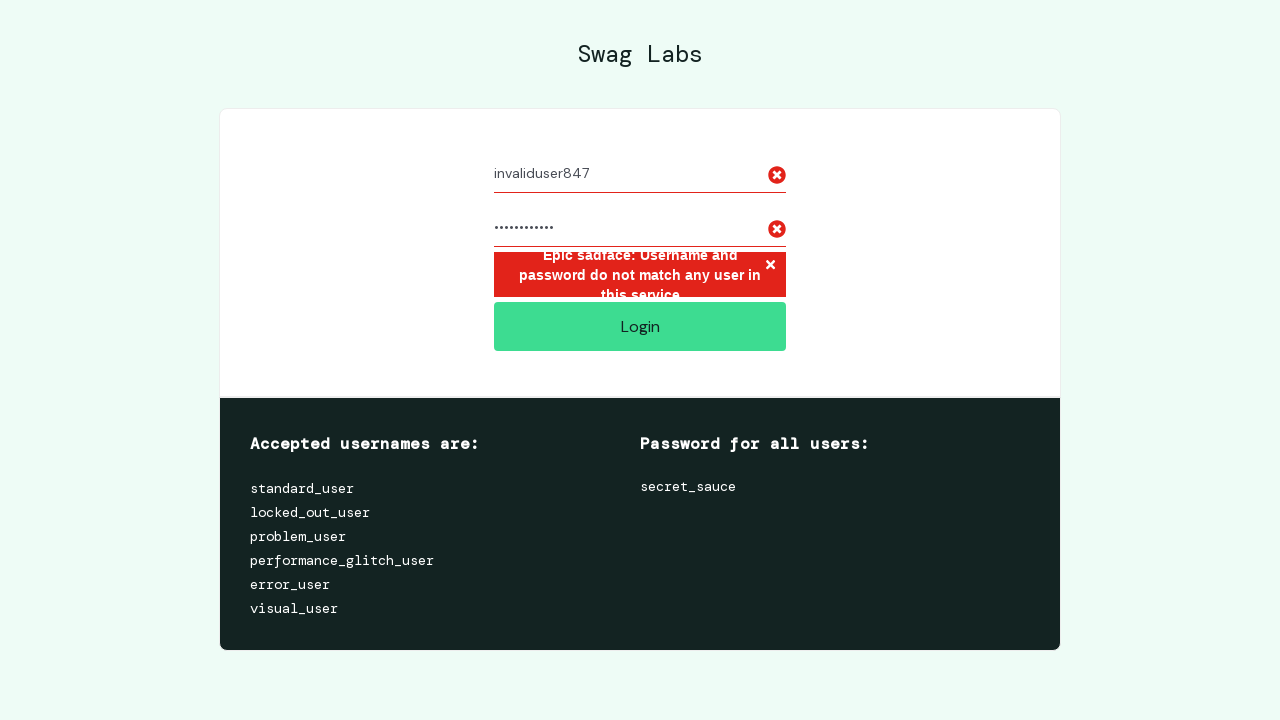